Tests dynamic dropdown selection for origin and destination cities, followed by date selection from a calendar widget on a travel booking form

Starting URL: https://rahulshettyacademy.com/dropdownsPractise/

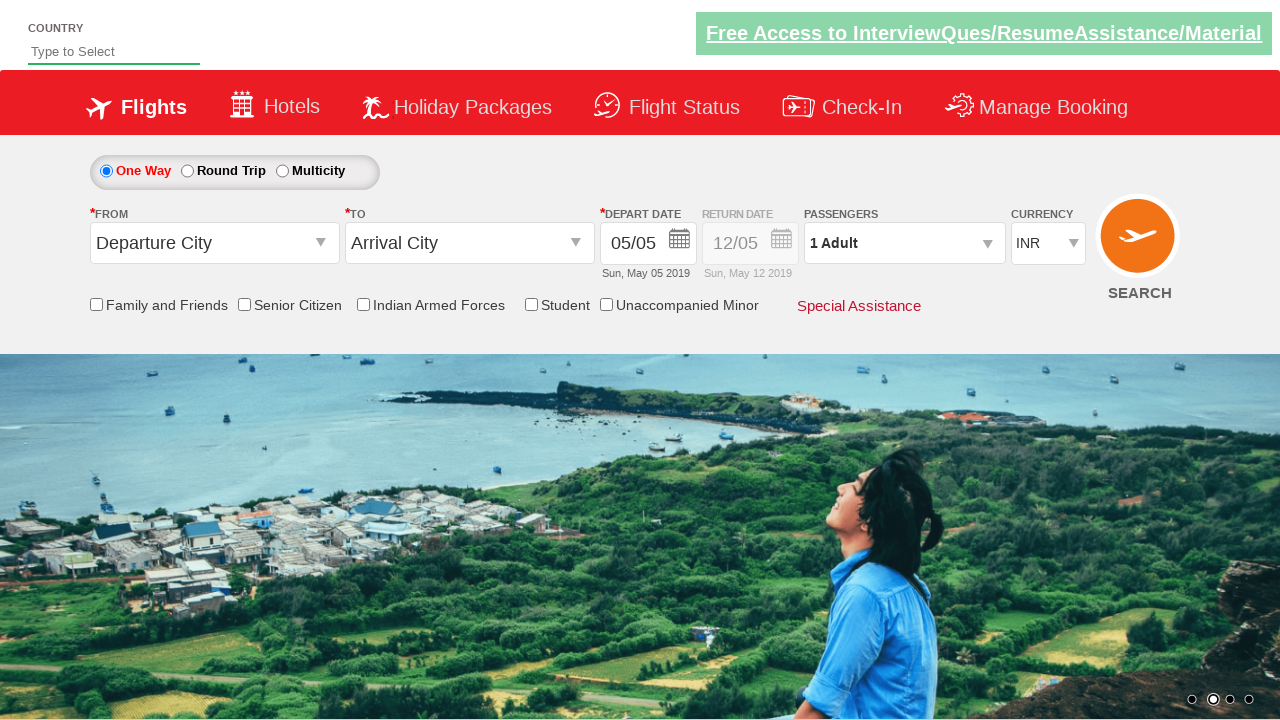

Clicked on origin station dropdown at (214, 243) on #ctl00_mainContent_ddl_originStation1_CTXT
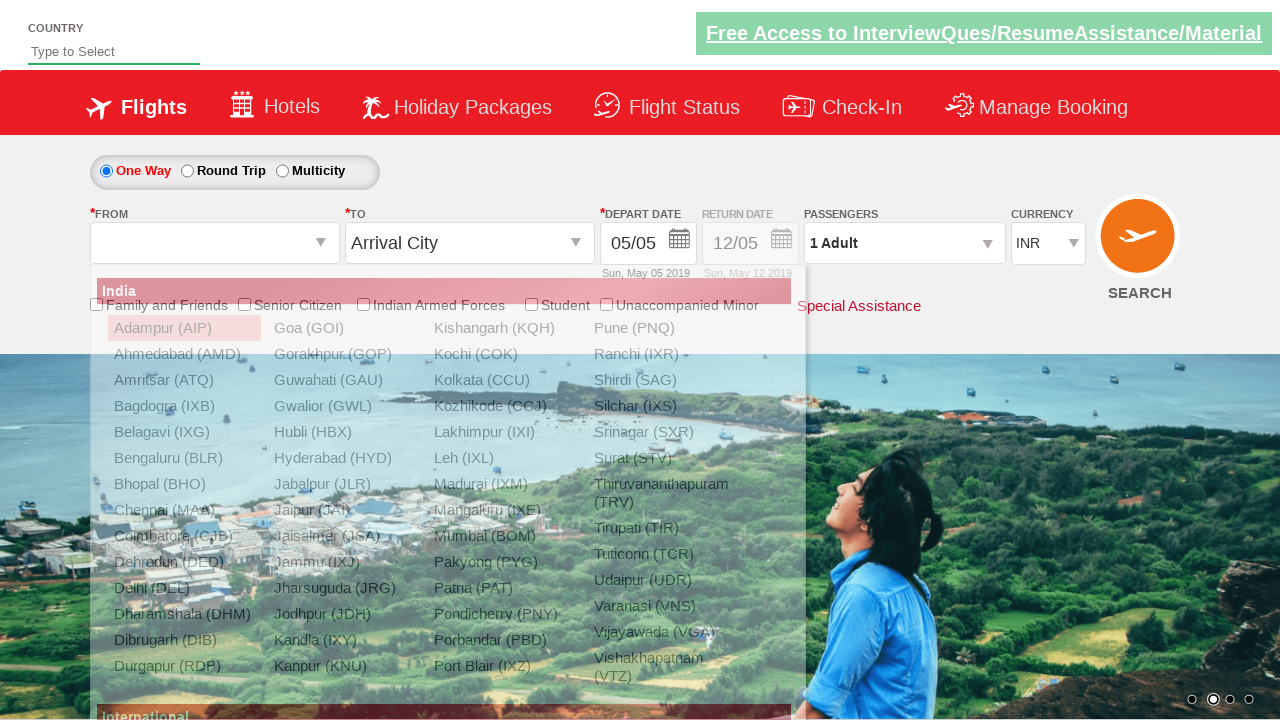

Selected Bangalore (BLR) as origin city at (184, 458) on a[value='BLR']
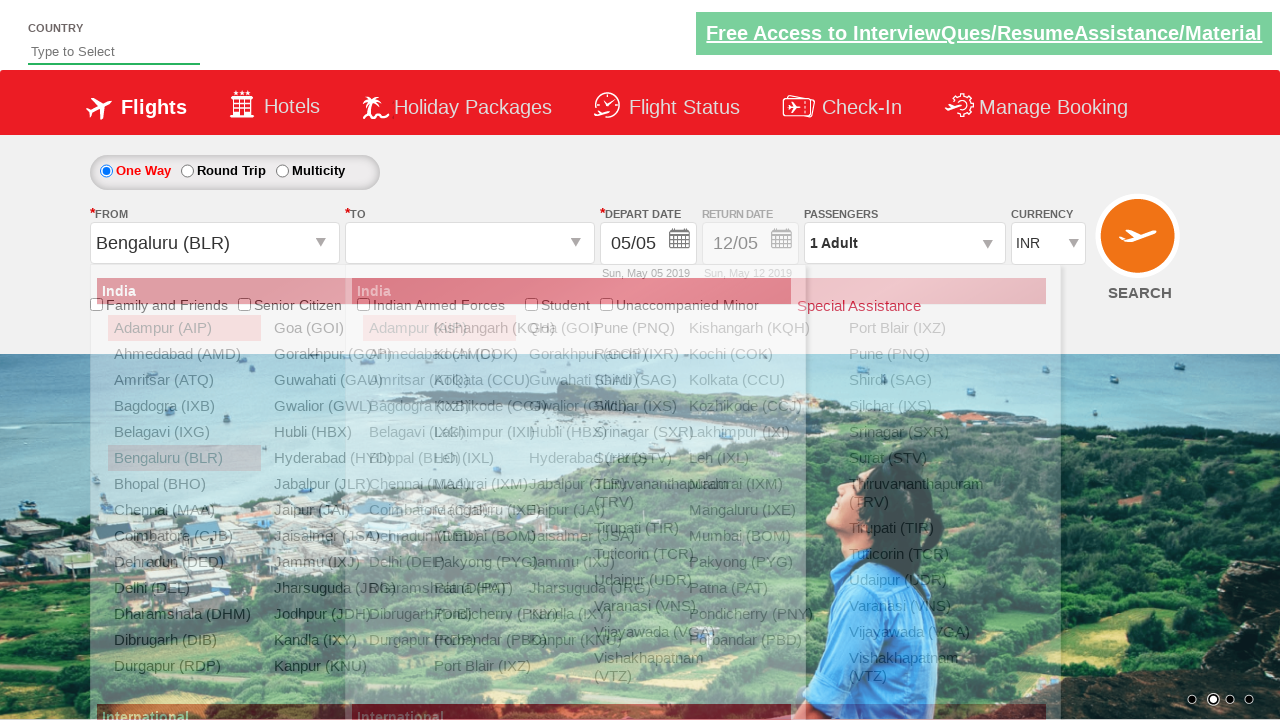

Destination dropdown became visible
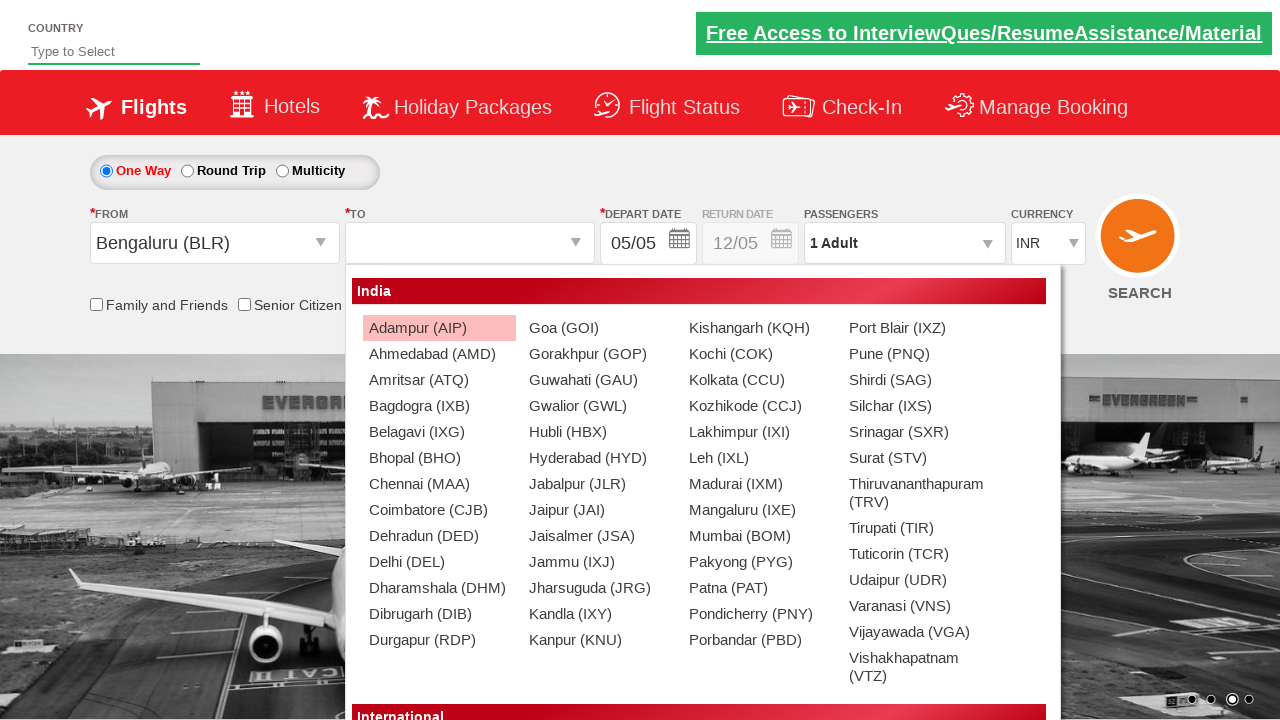

Selected Chennai (MAA) as destination city at (439, 484) on #glsctl00_mainContent_ddl_destinationStation1_CTNR a[value='MAA']
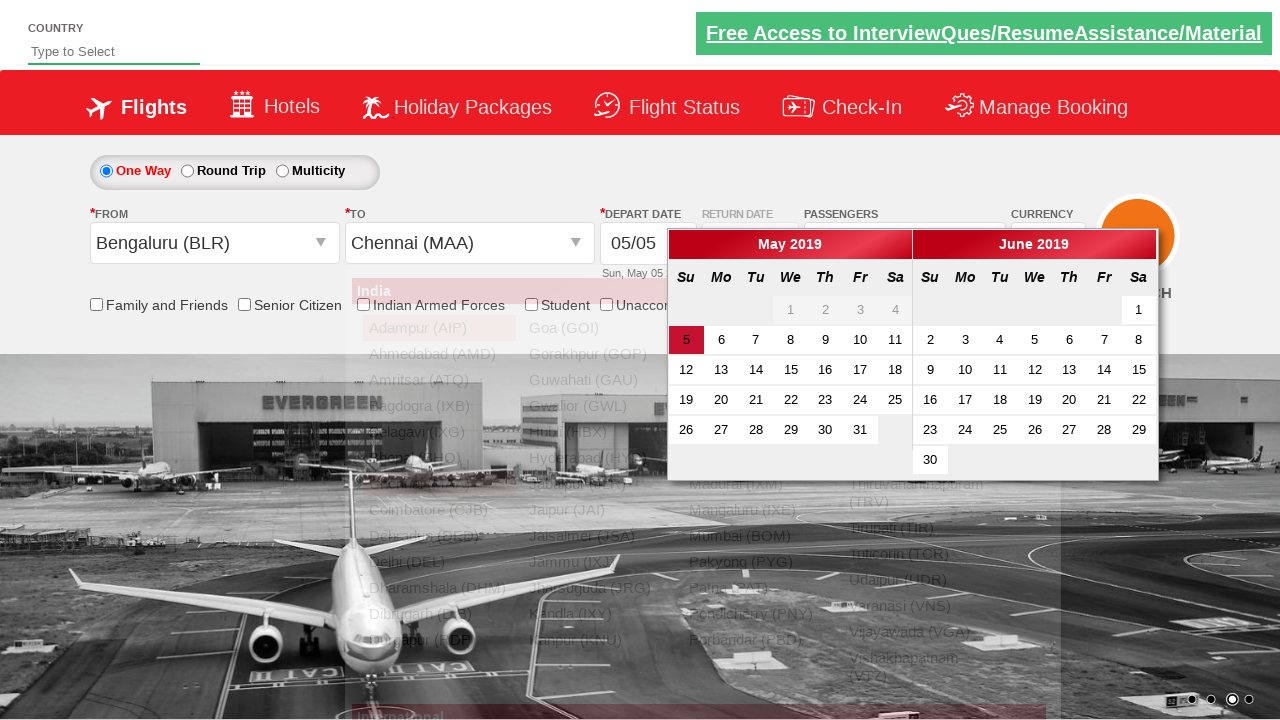

Retrieved calendar month text: May
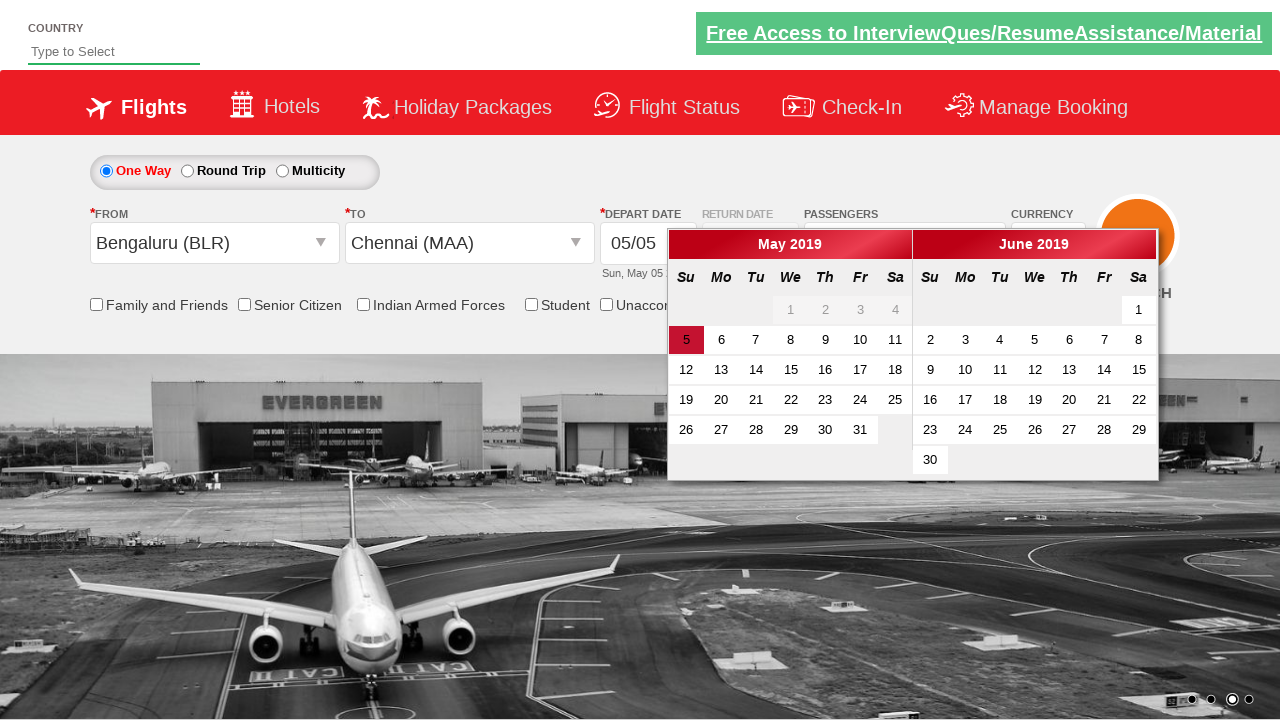

Clicked next month button in calendar navigation at (1141, 245) on .ui-icon.ui-icon-circle-triangle-e
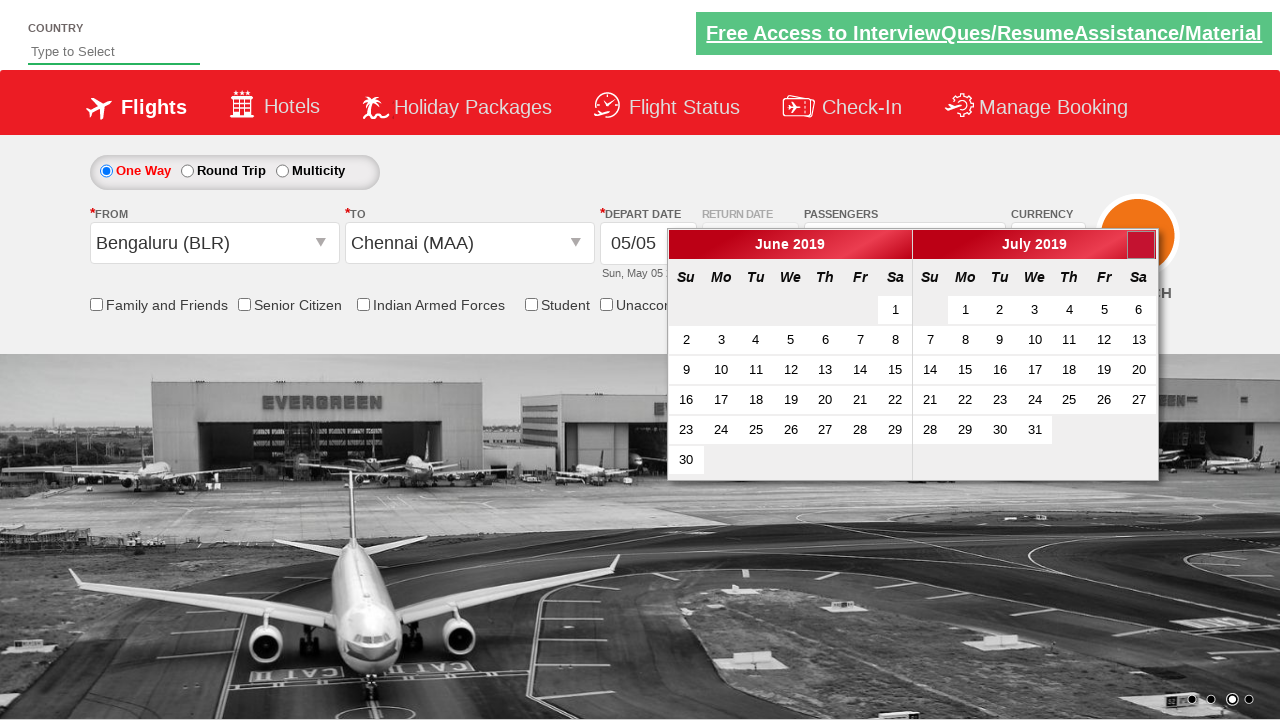

Retrieved calendar month text: June
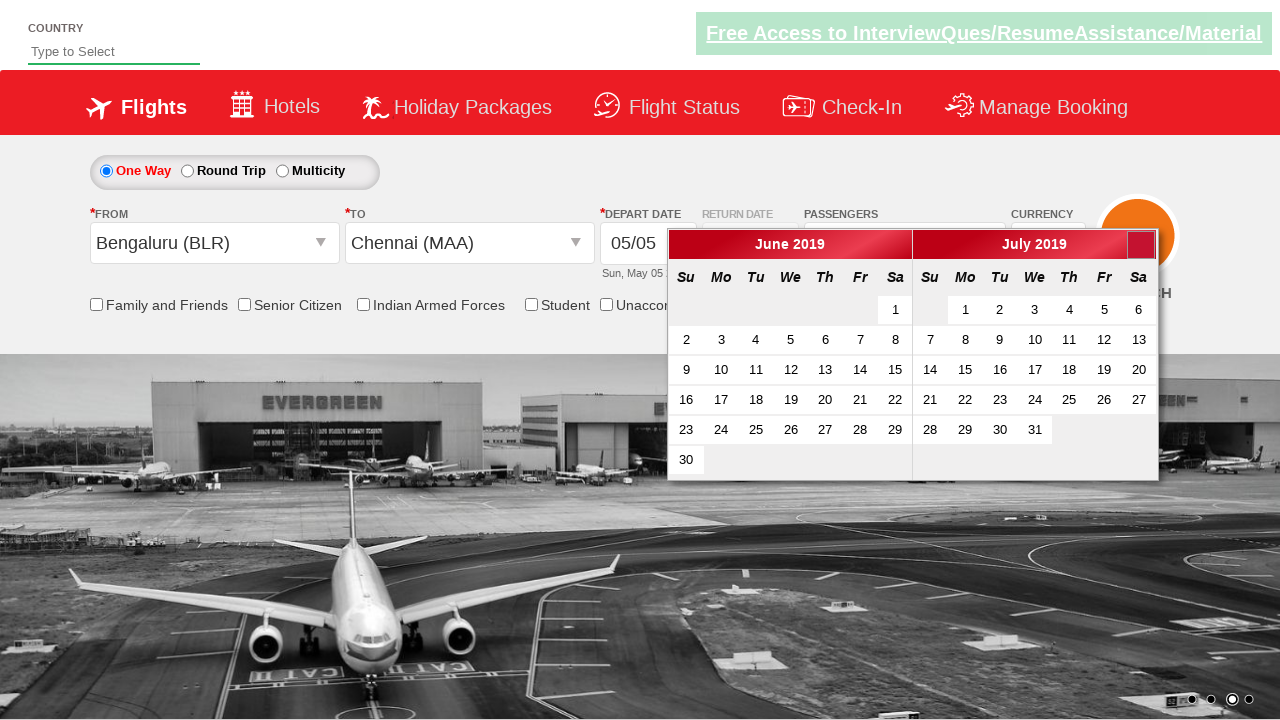

Clicked next month button in calendar navigation at (1141, 245) on .ui-icon.ui-icon-circle-triangle-e
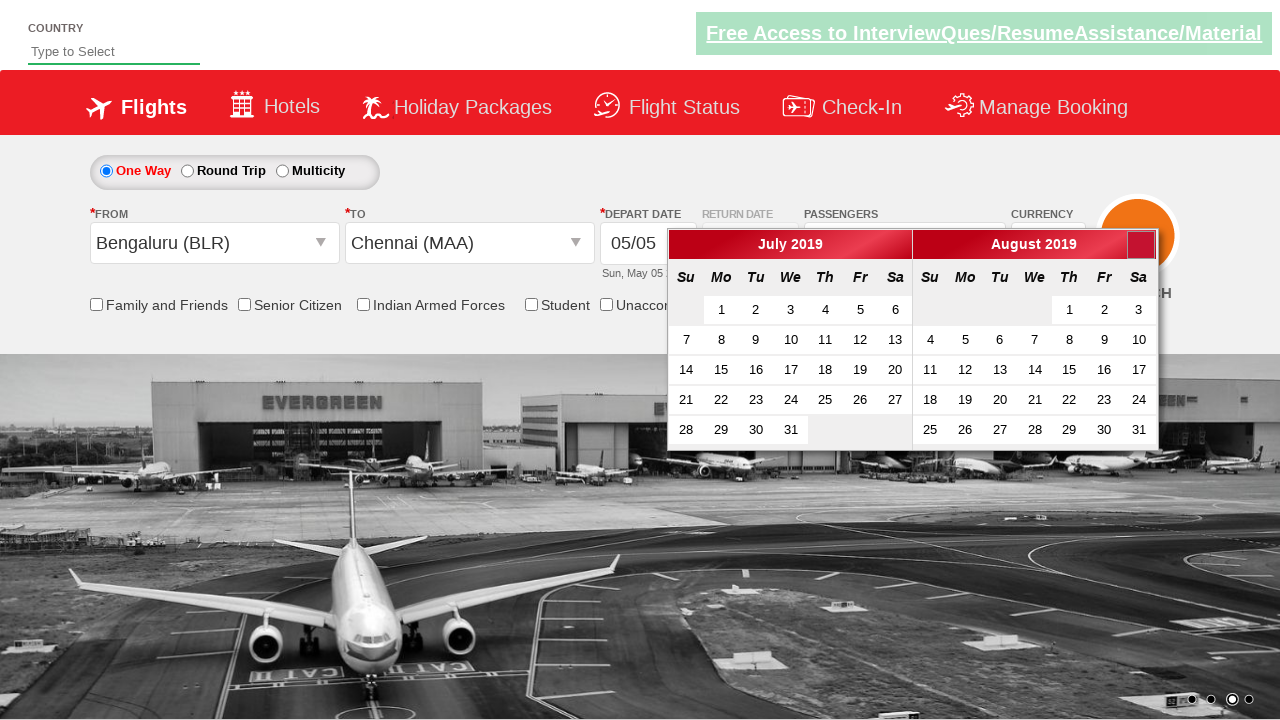

Retrieved calendar month text: July
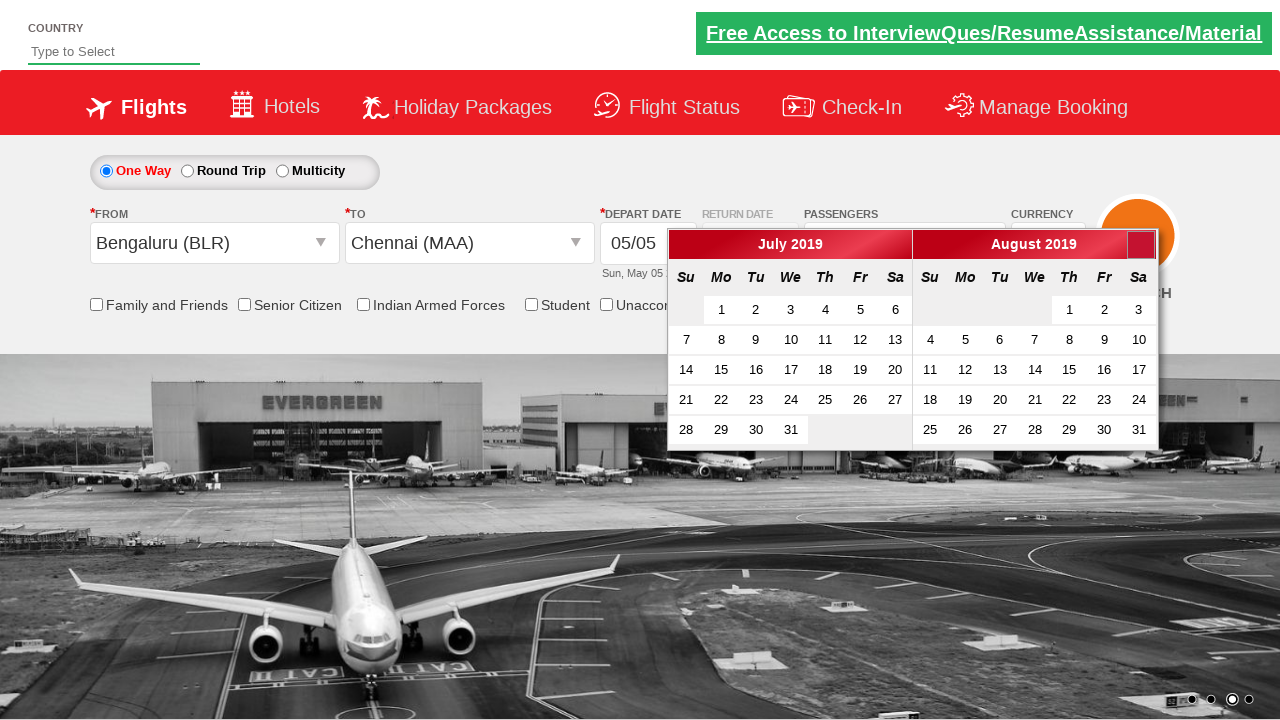

Clicked next month button in calendar navigation at (1141, 245) on .ui-icon.ui-icon-circle-triangle-e
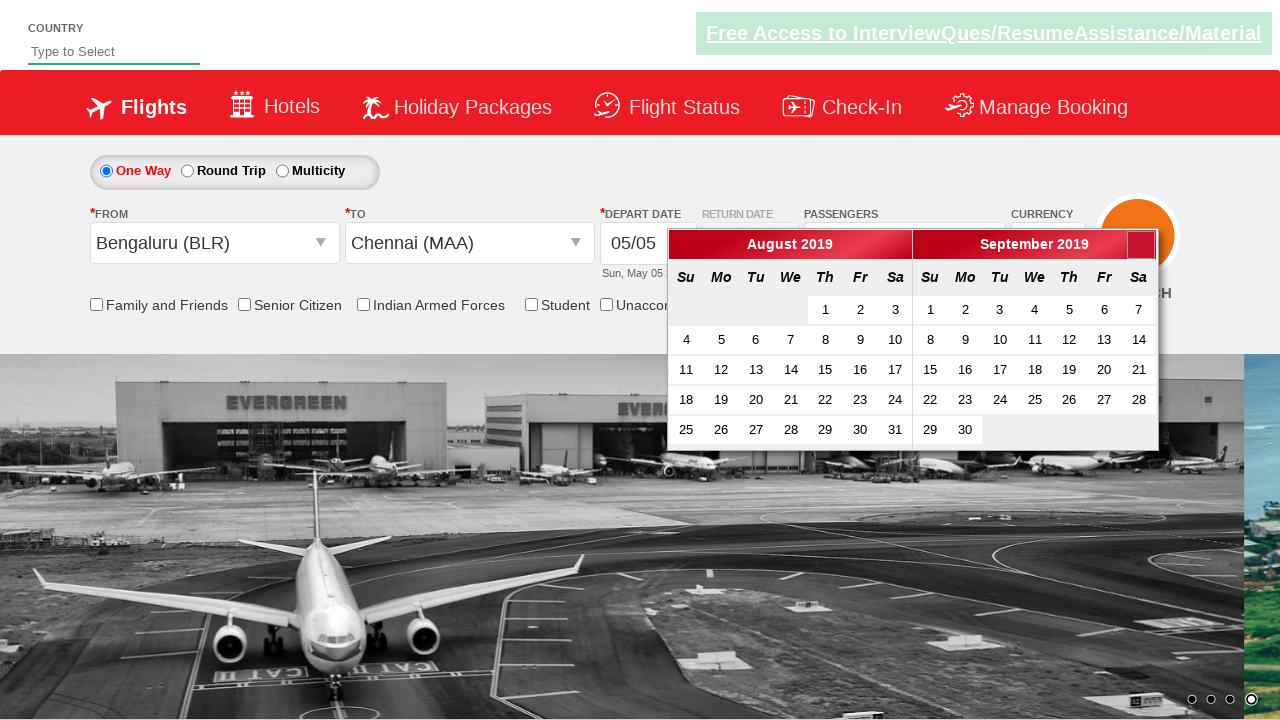

Retrieved calendar month text: August
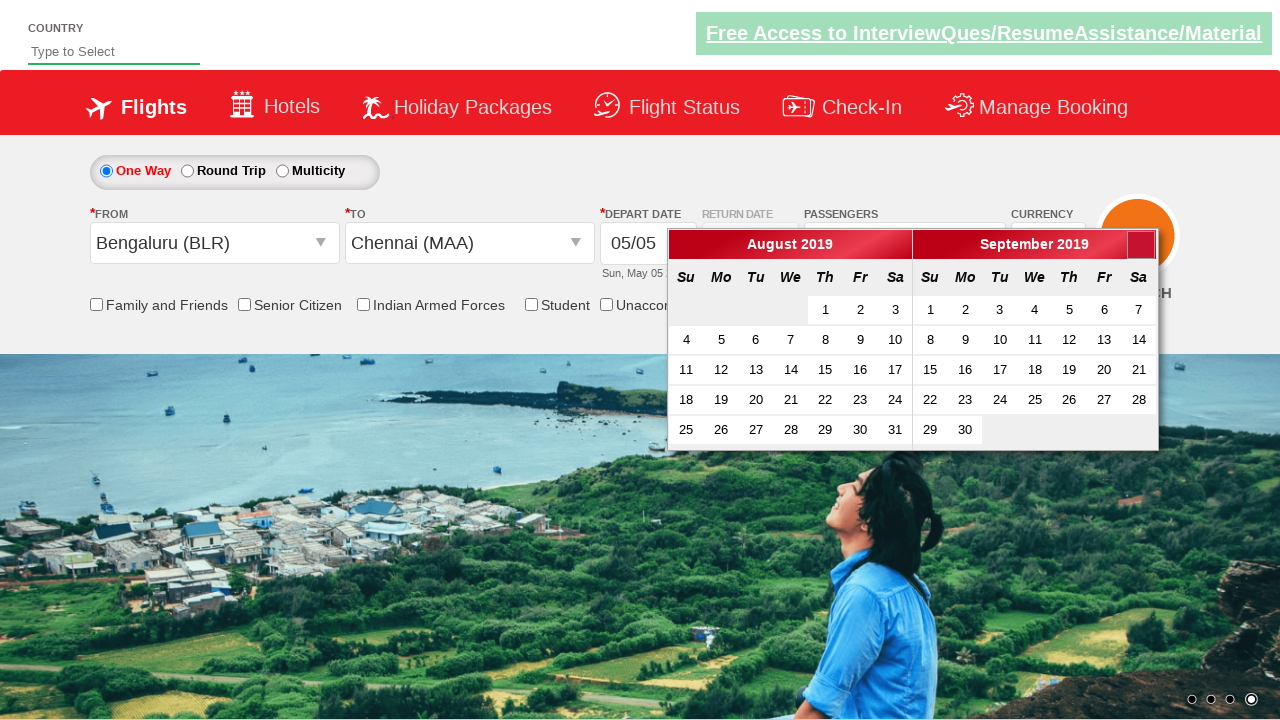

Clicked next month button in calendar navigation at (1141, 245) on .ui-icon.ui-icon-circle-triangle-e
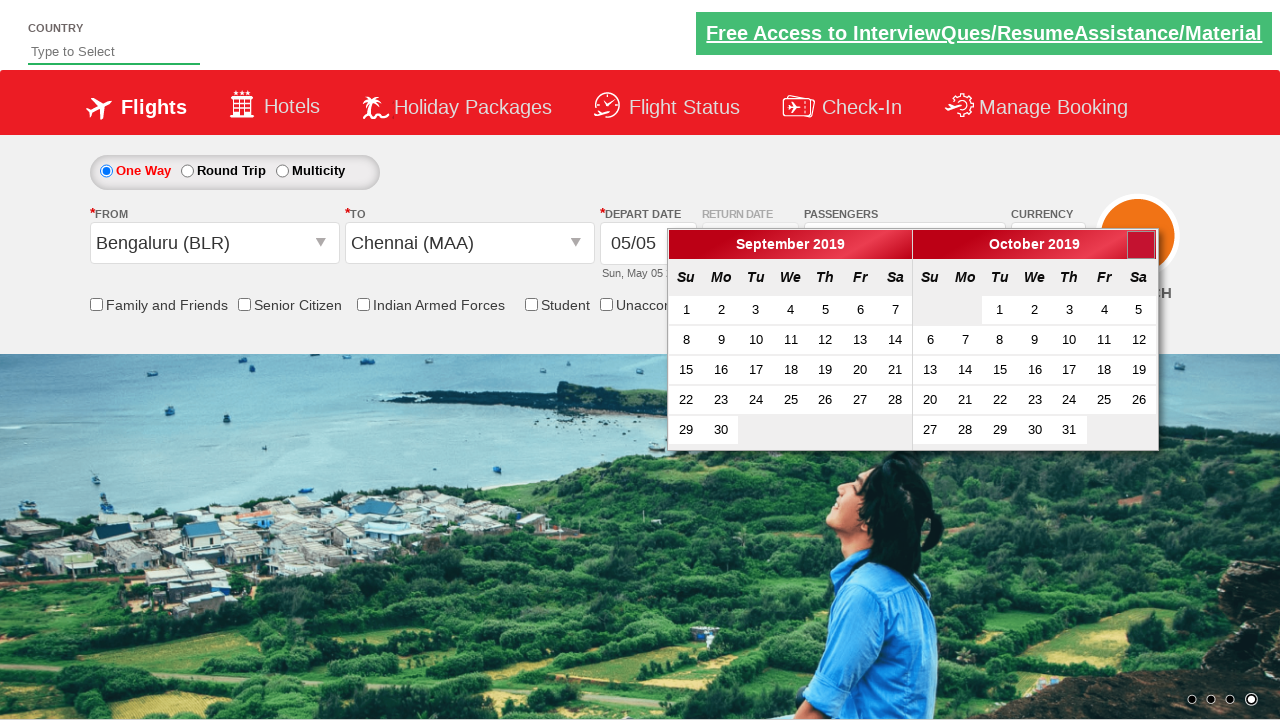

Retrieved calendar month text: September
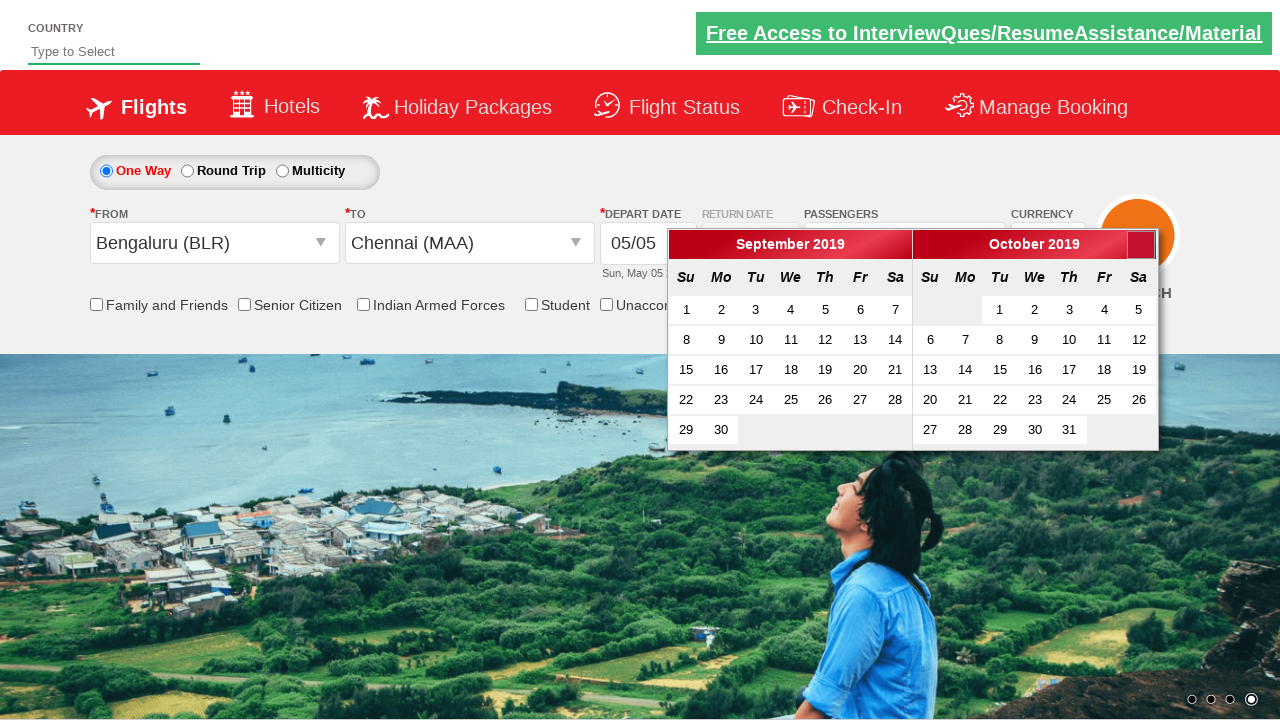

Clicked next month button in calendar navigation at (1141, 245) on .ui-icon.ui-icon-circle-triangle-e
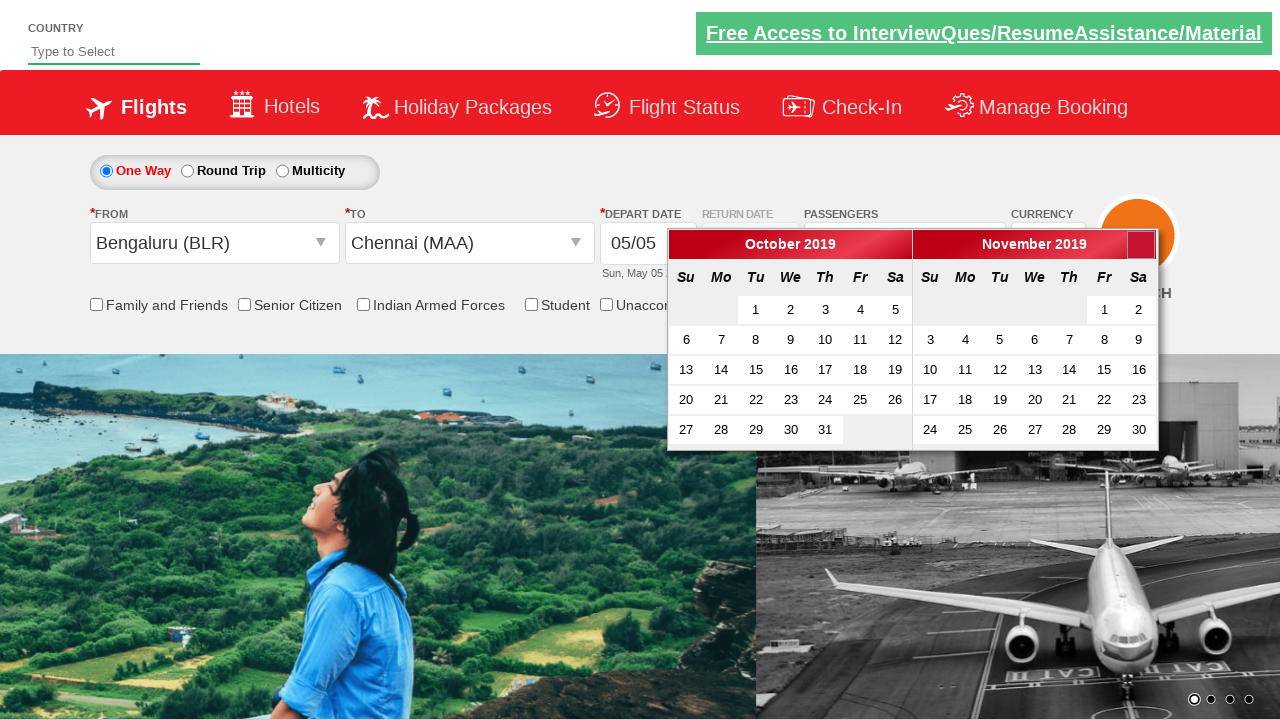

Retrieved calendar month text: October
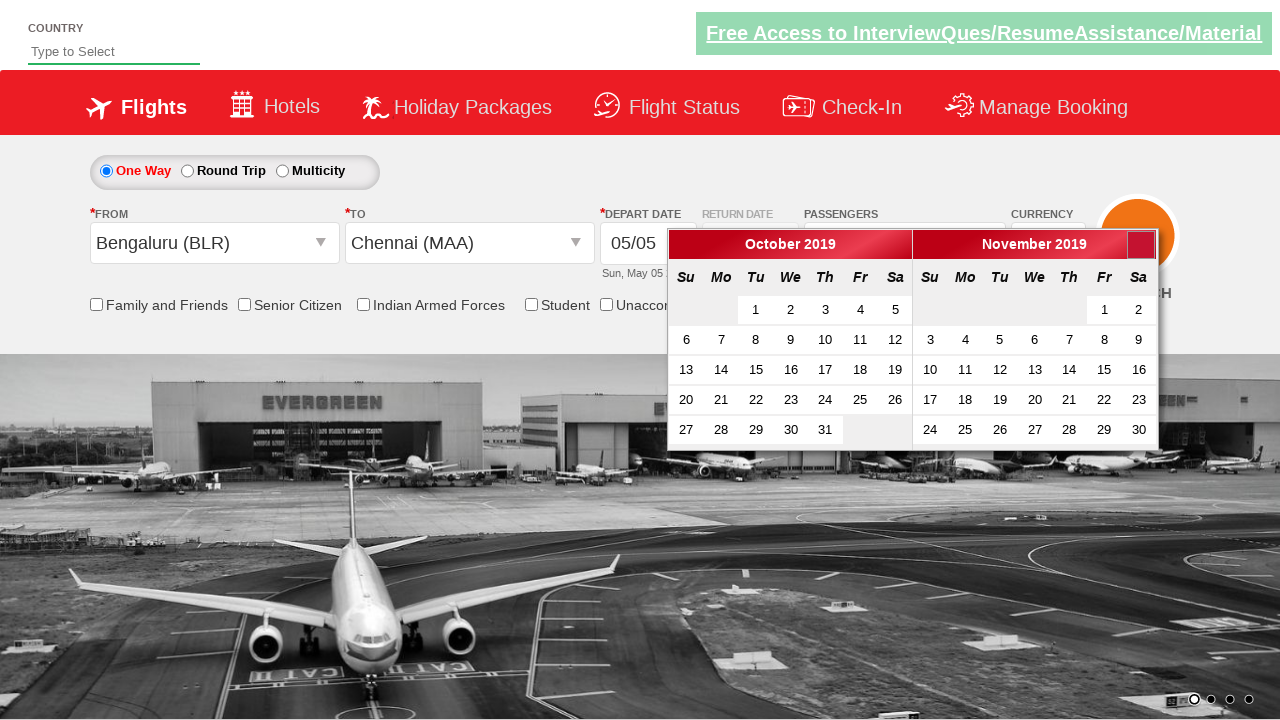

Clicked next month button in calendar navigation at (1141, 245) on .ui-icon.ui-icon-circle-triangle-e
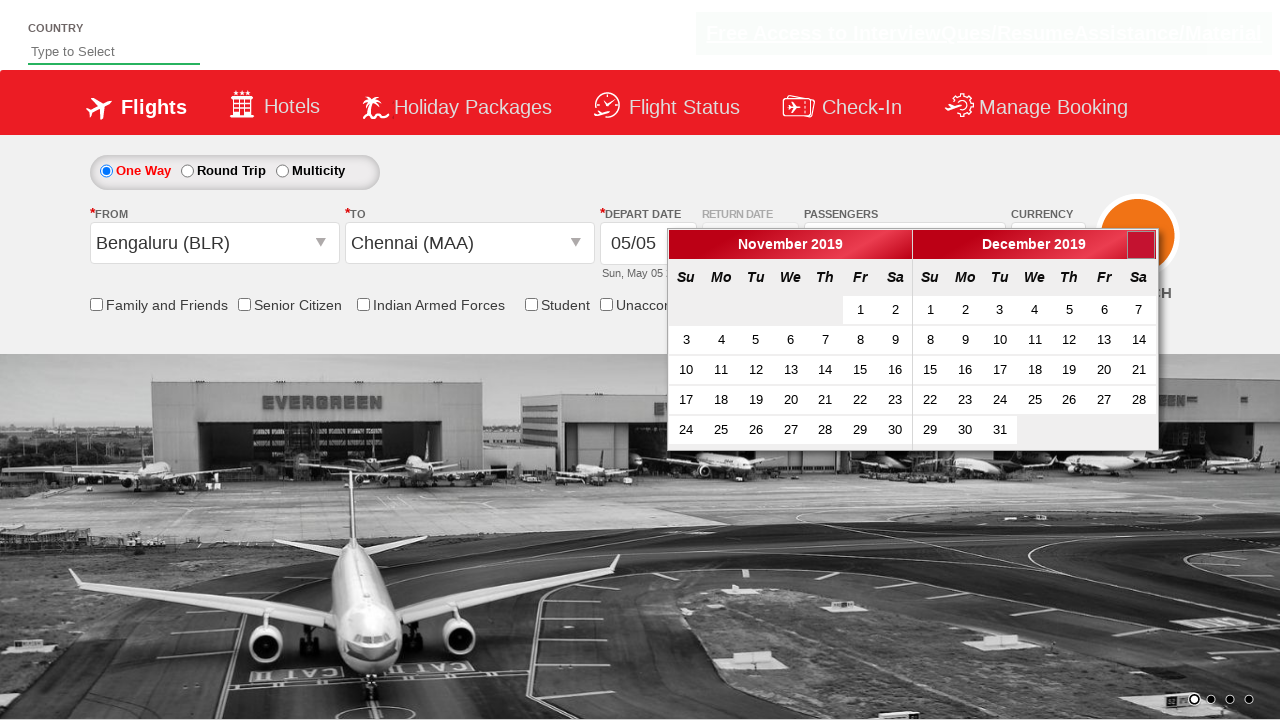

Retrieved calendar month text: November
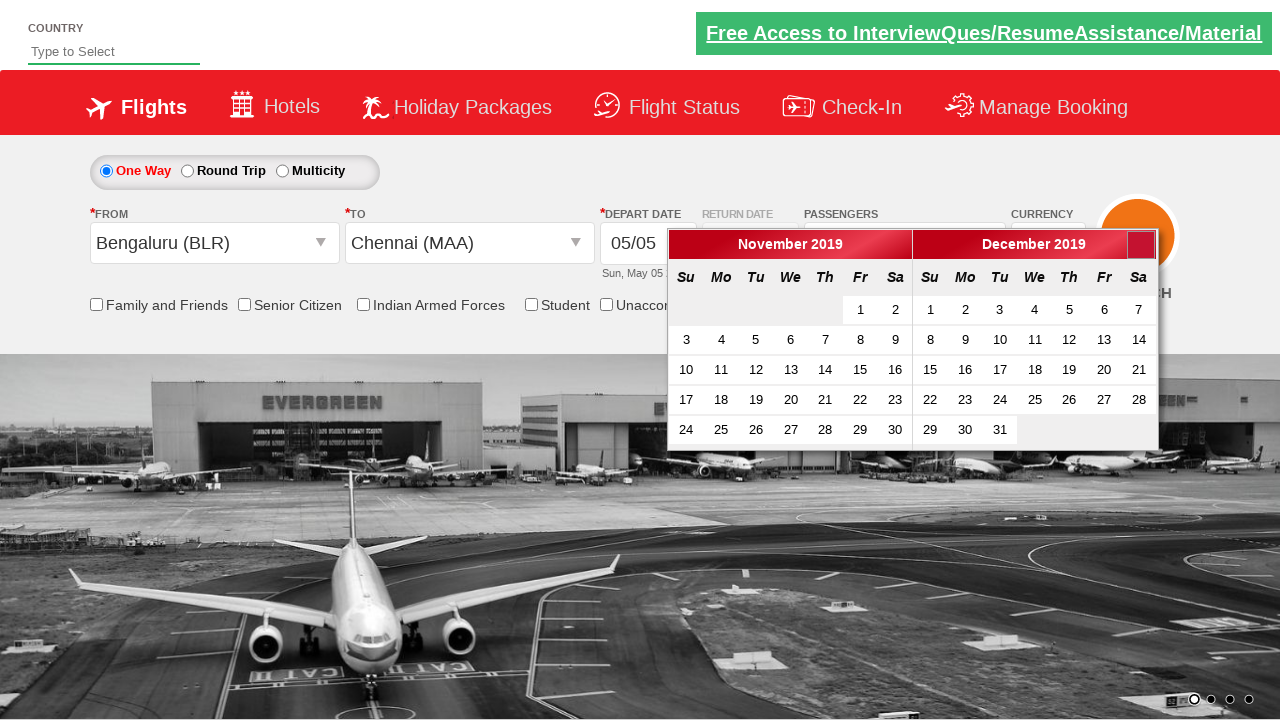

Clicked next month button in calendar navigation at (1141, 245) on .ui-icon.ui-icon-circle-triangle-e
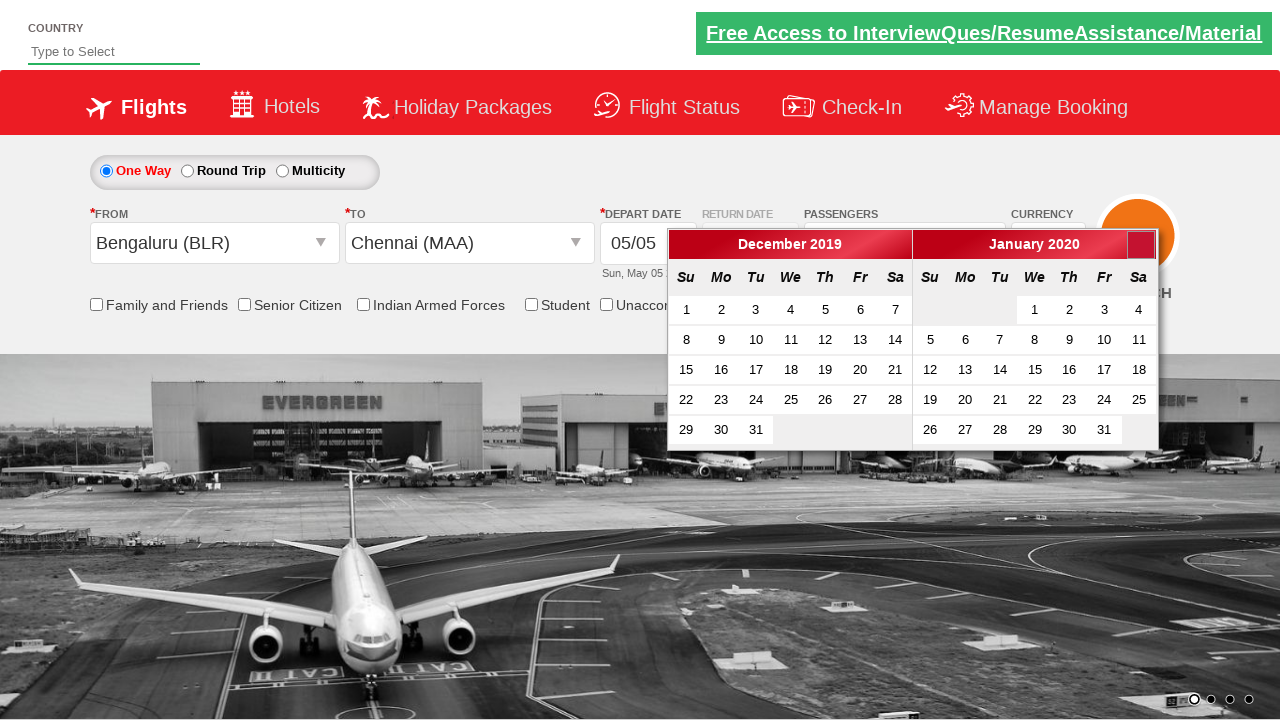

Retrieved calendar month text: December
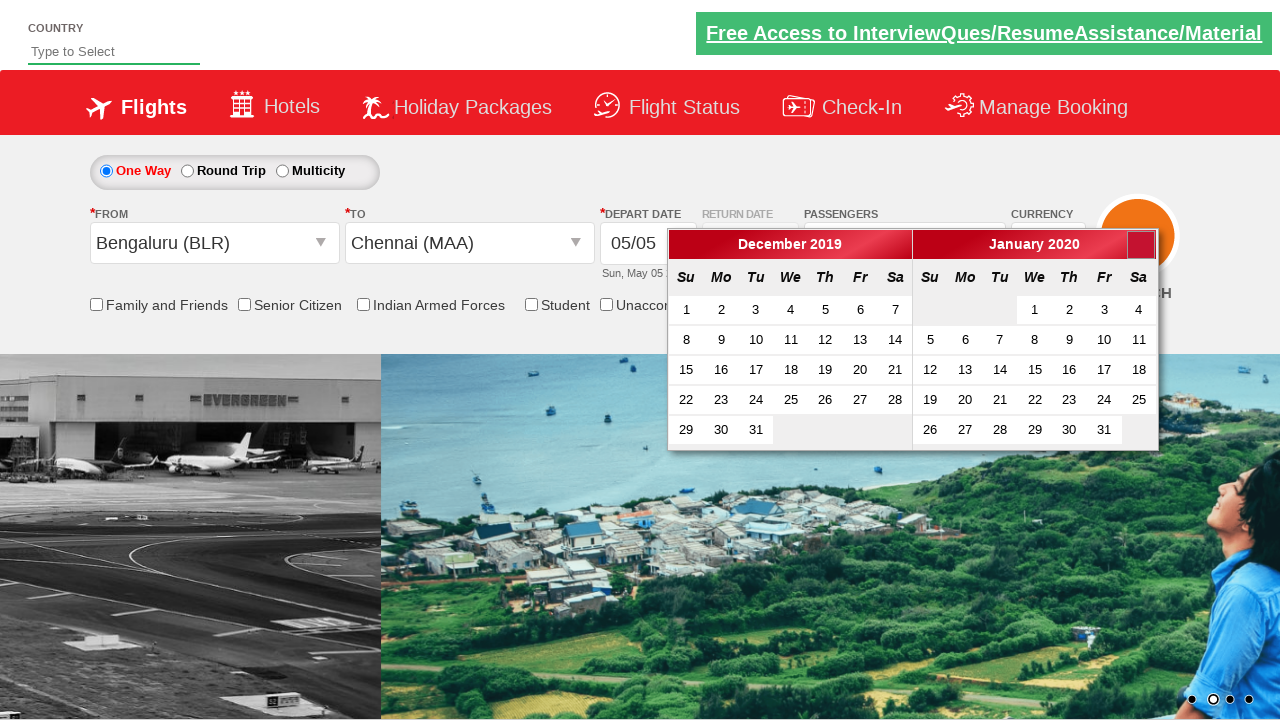

Clicked next month button in calendar navigation at (1141, 245) on .ui-icon.ui-icon-circle-triangle-e
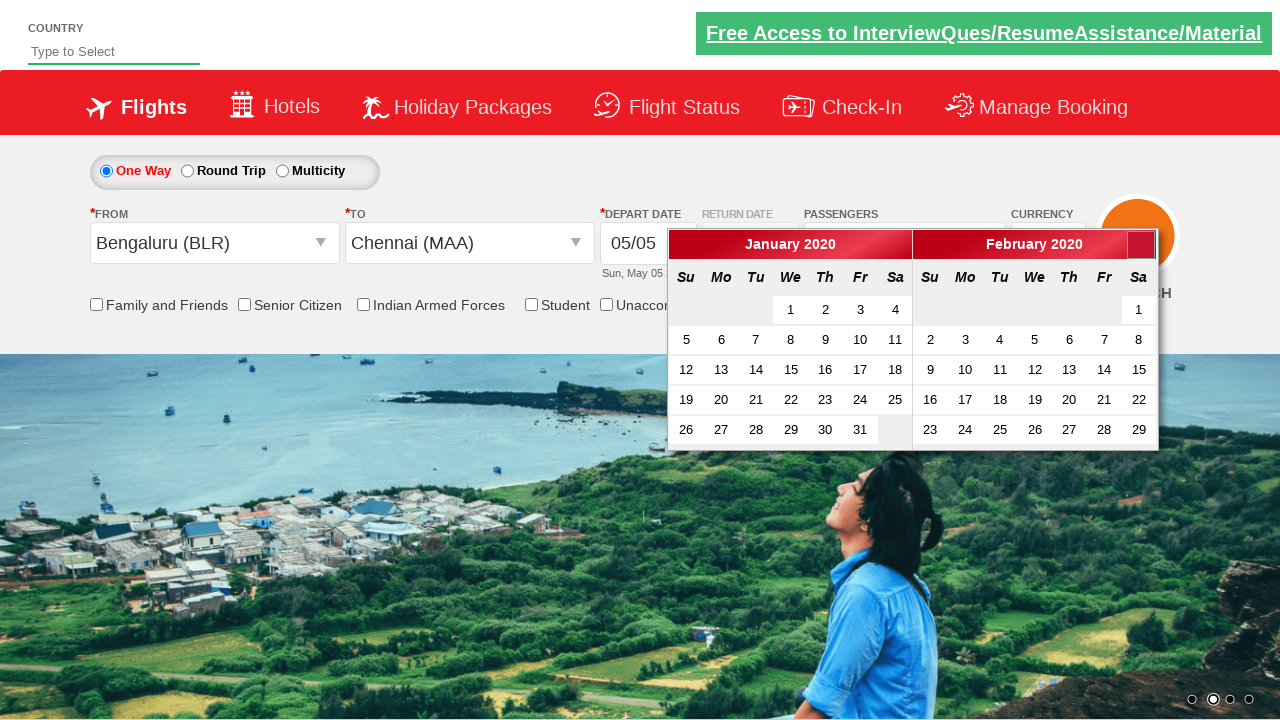

Retrieved calendar month text: January
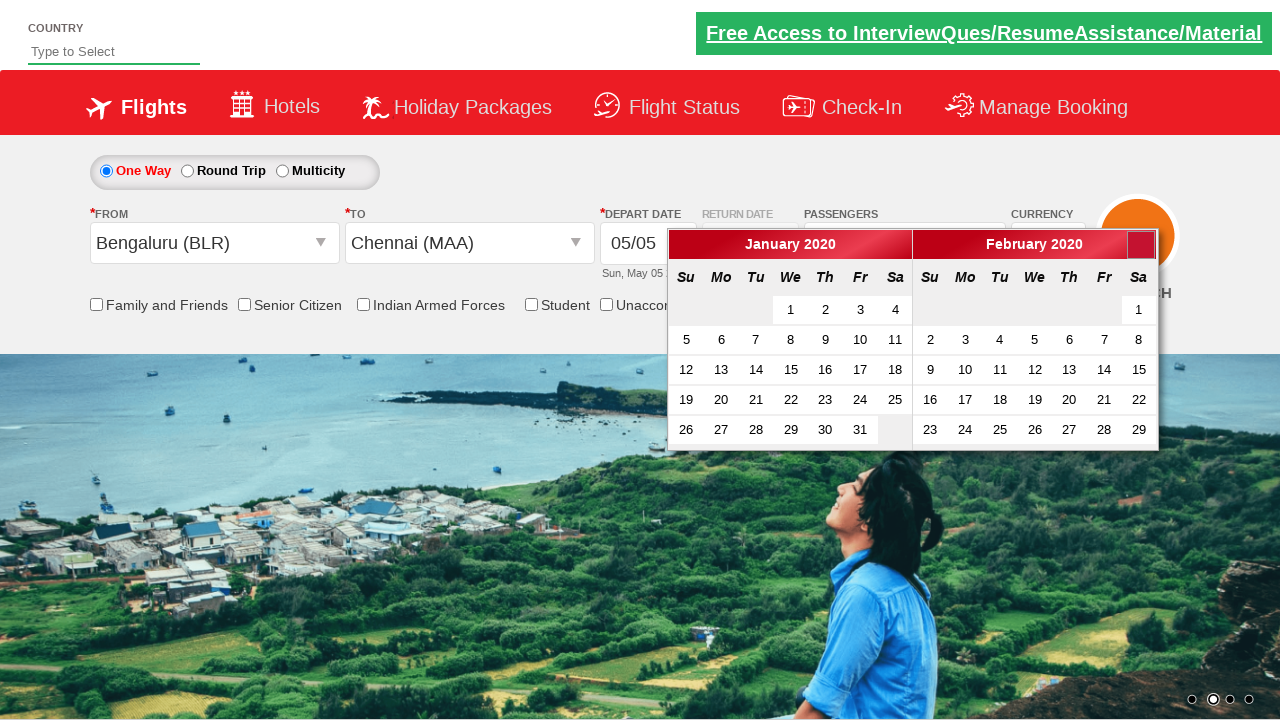

Clicked next month button in calendar navigation at (1141, 245) on .ui-icon.ui-icon-circle-triangle-e
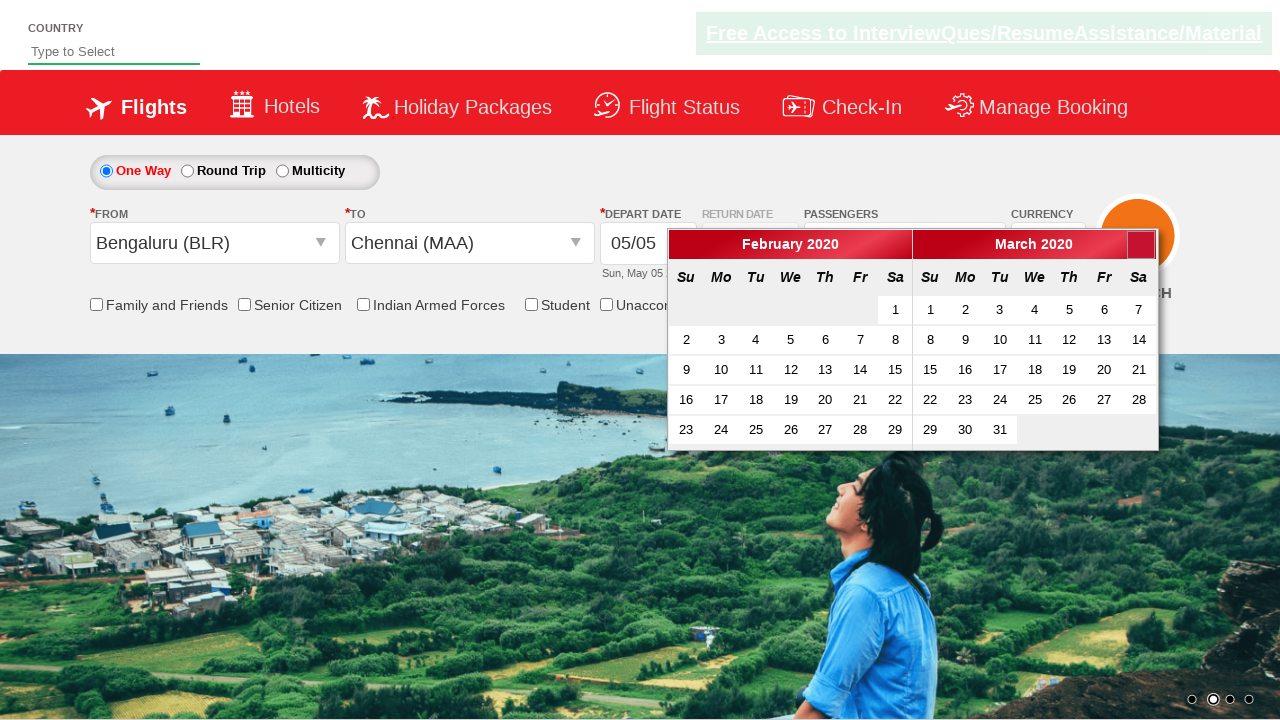

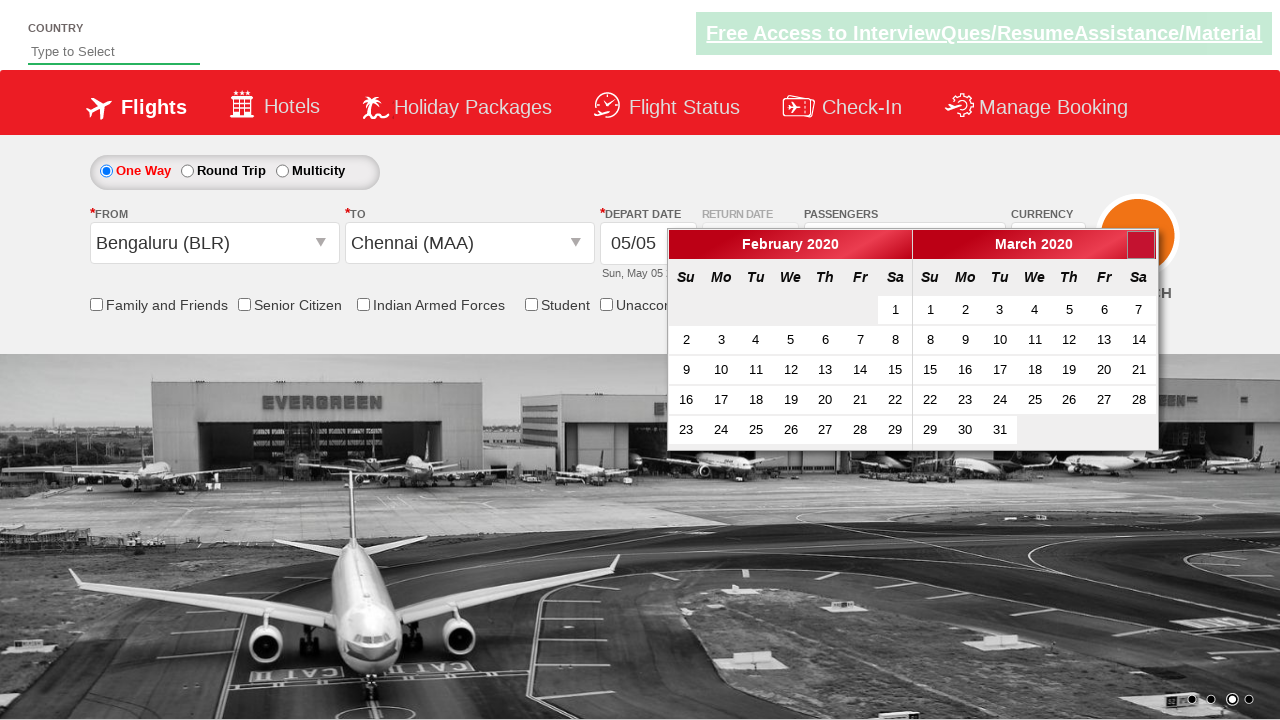